Opens a popup by clicking a button, verifies the popup content is visible, then closes it

Starting URL: https://thefreerangetester.github.io/sandbox-automation-testing/

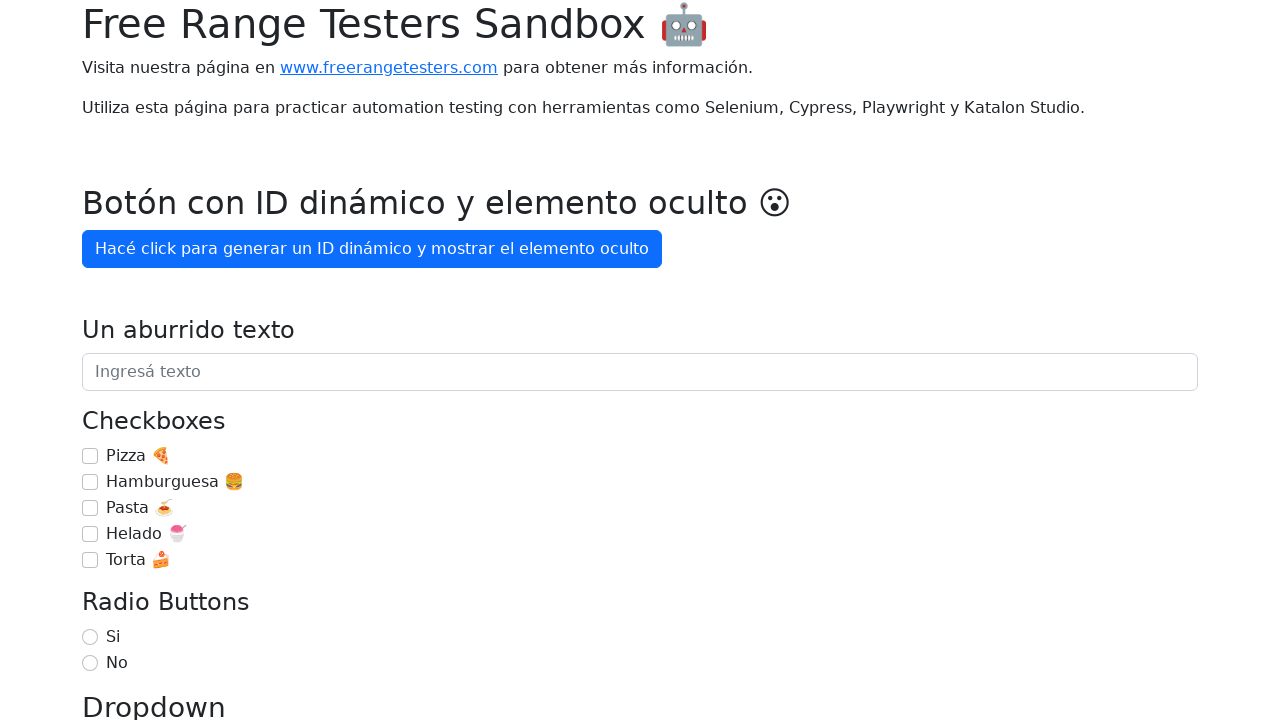

Clicked 'Mostrar popup' button to open the popup at (154, 361) on internal:role=button[name="Mostrar popup"i]
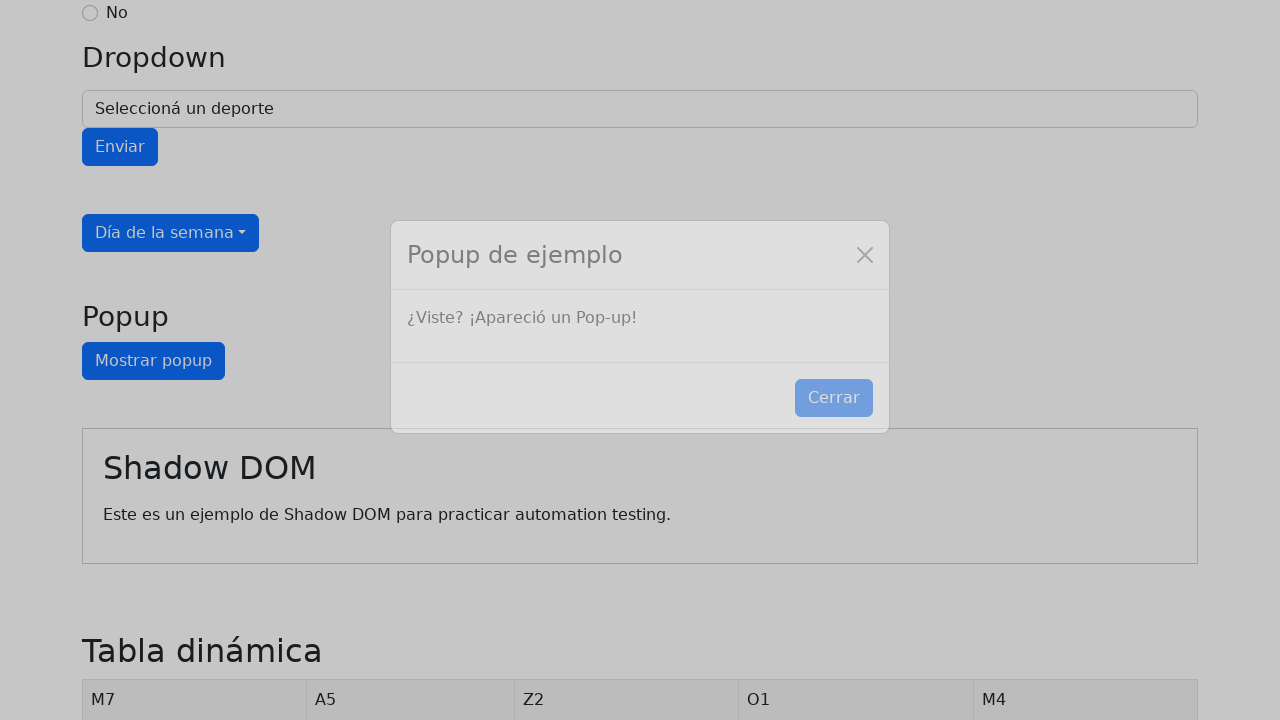

Popup content appeared and is now visible
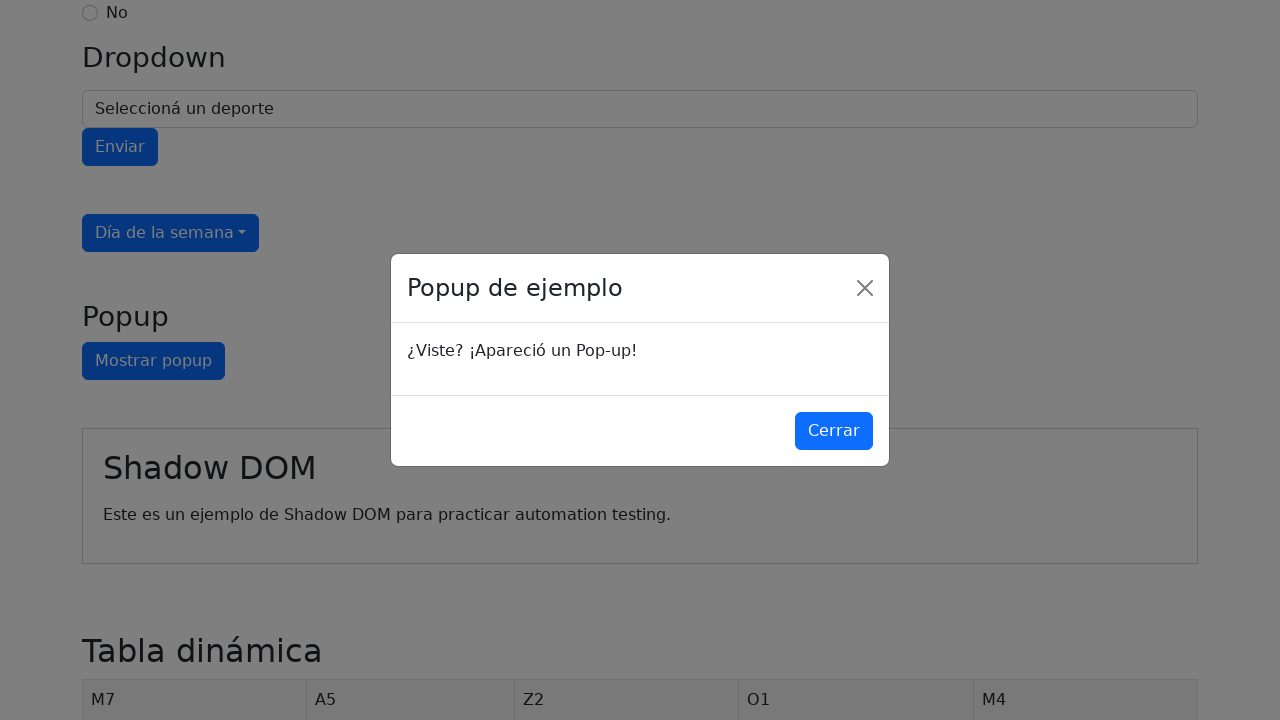

Clicked 'Cerrar' button to close the popup at (834, 431) on internal:role=button[name="Cerrar"i]
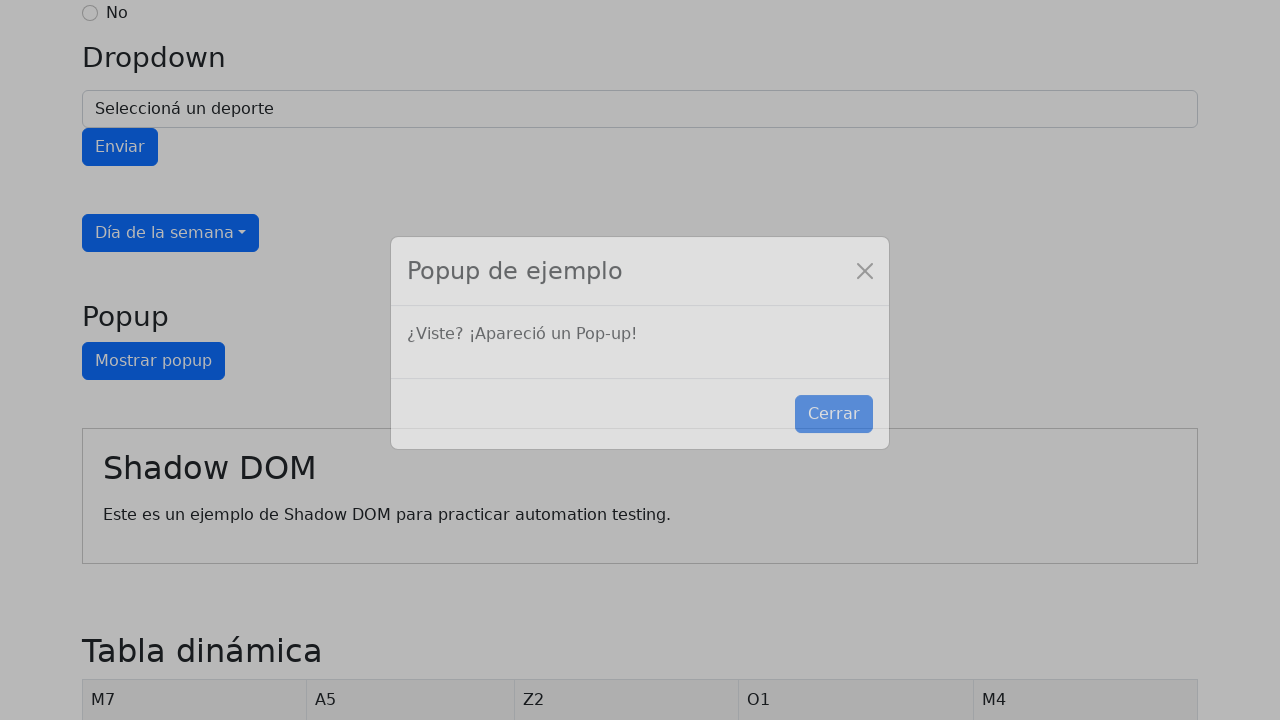

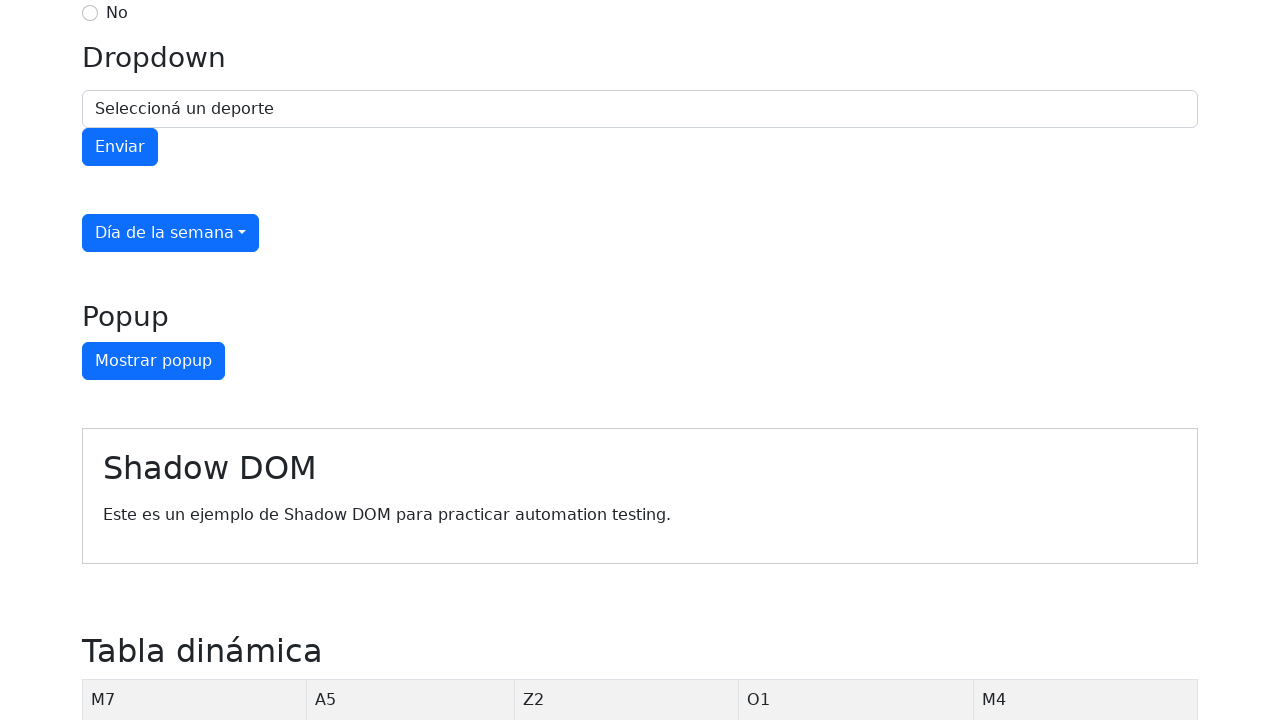